Opens a login page, clicks a link that opens a new window, extracts an email address from the new window, switches back to the original window and fills the username field with the extracted email

Starting URL: https://rahulshettyacademy.com/loginpagePractise/

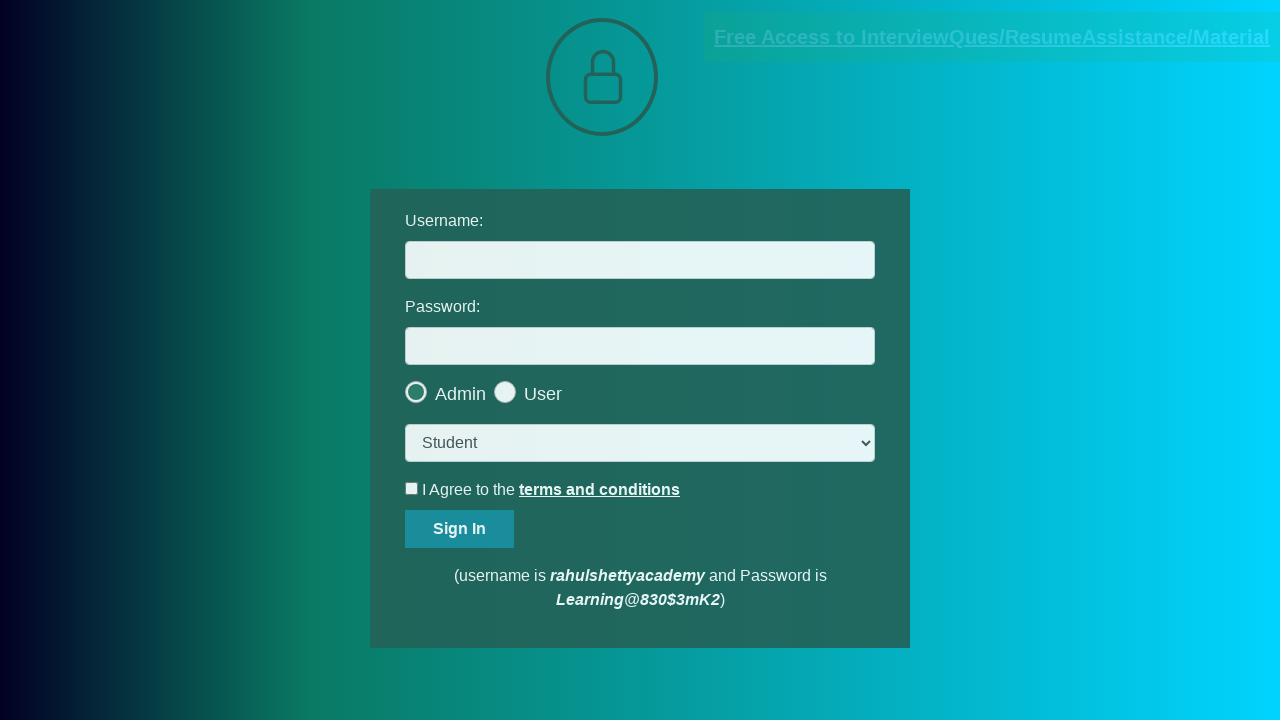

Clicked link to open new window for InterviewQues/ResumeAssistance/Material at (992, 37) on text='Free Access to InterviewQues/ResumeAssistance/Material'
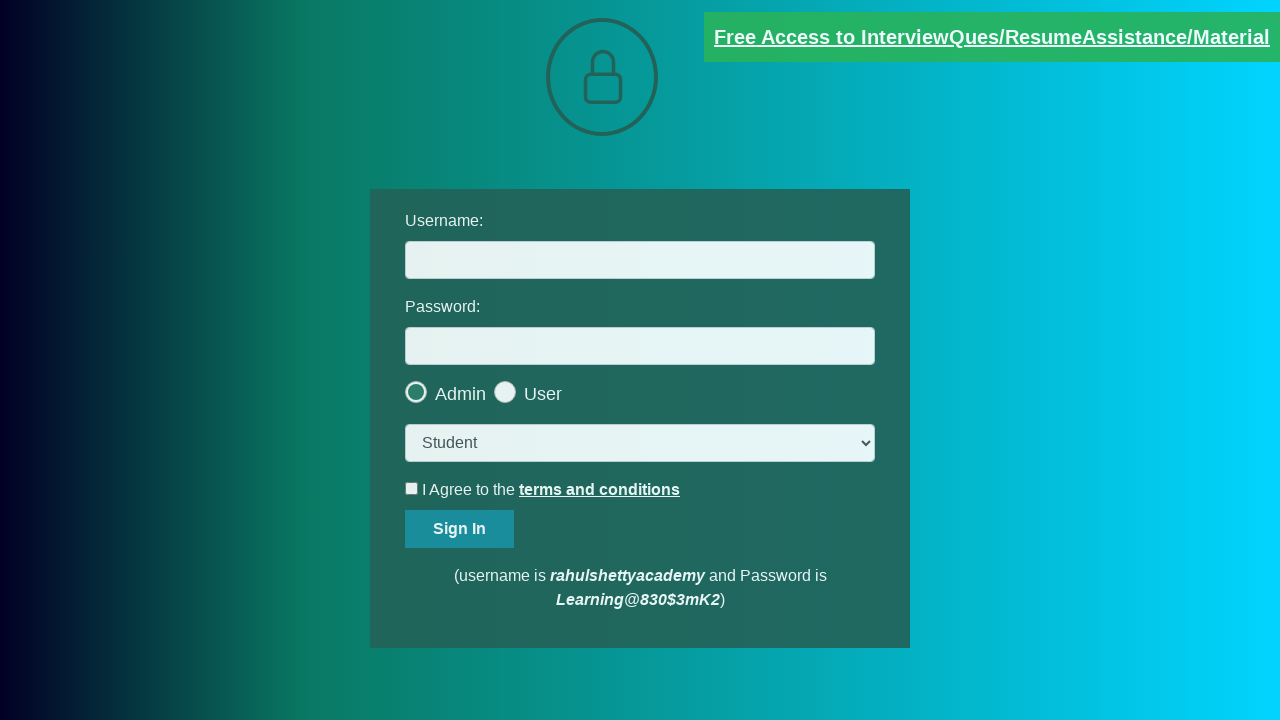

New window/tab opened successfully
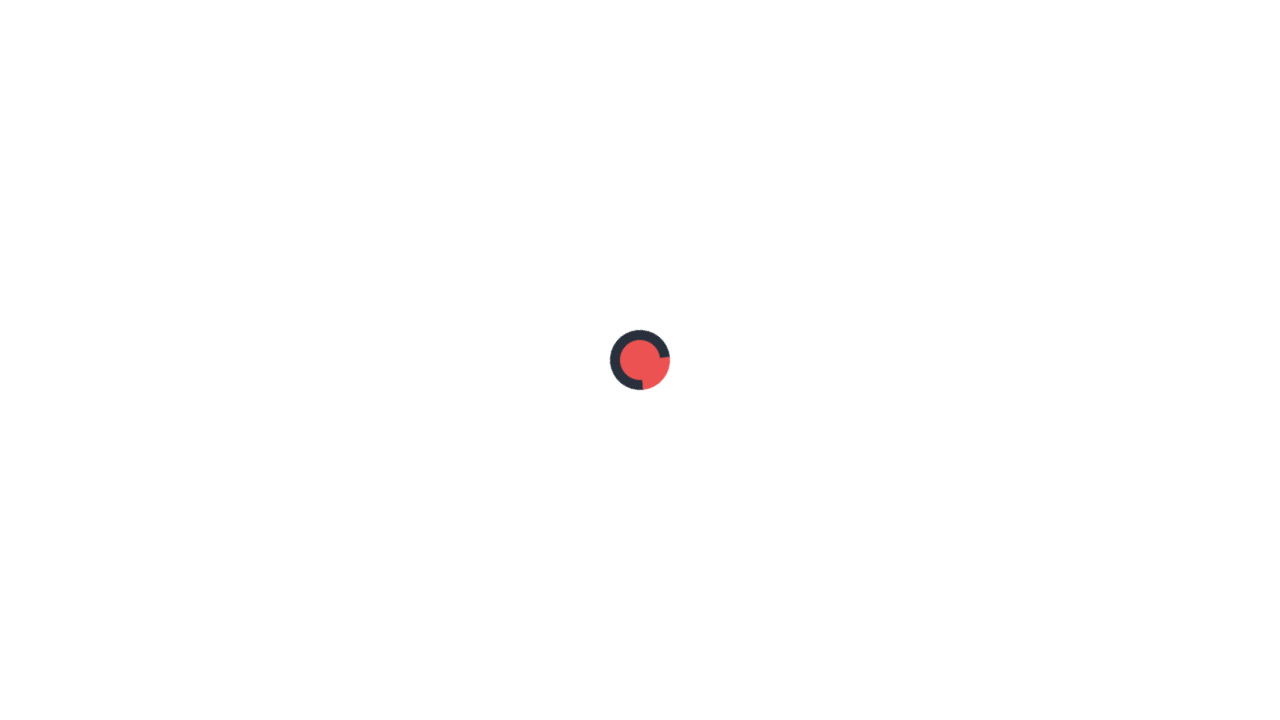

Extracted email text from new page
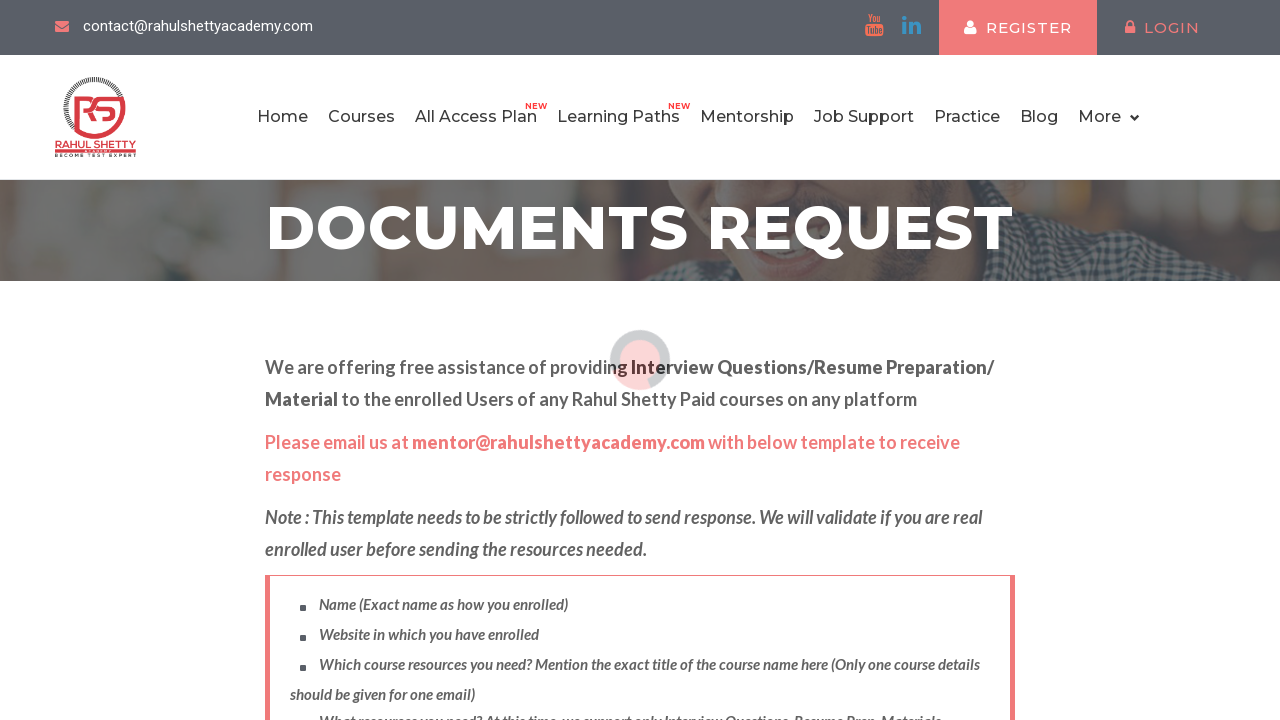

Filled username field with extracted email: mentor@rahulshettyacademy.com
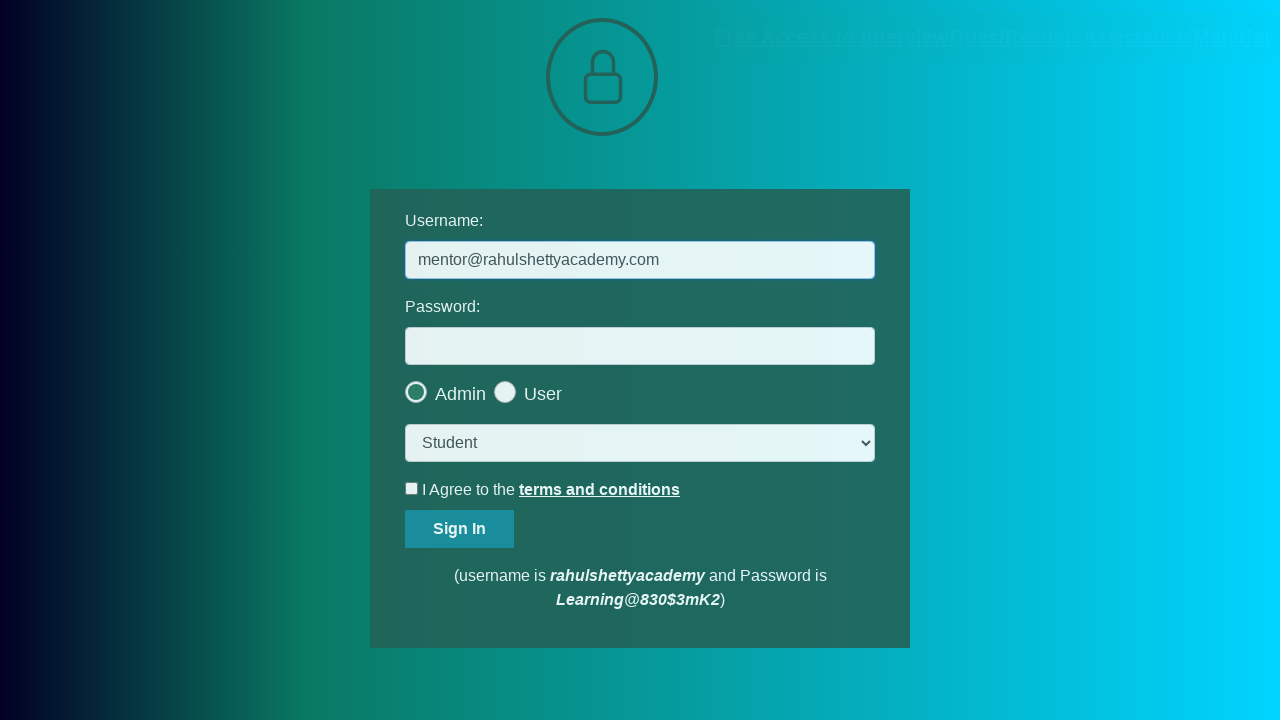

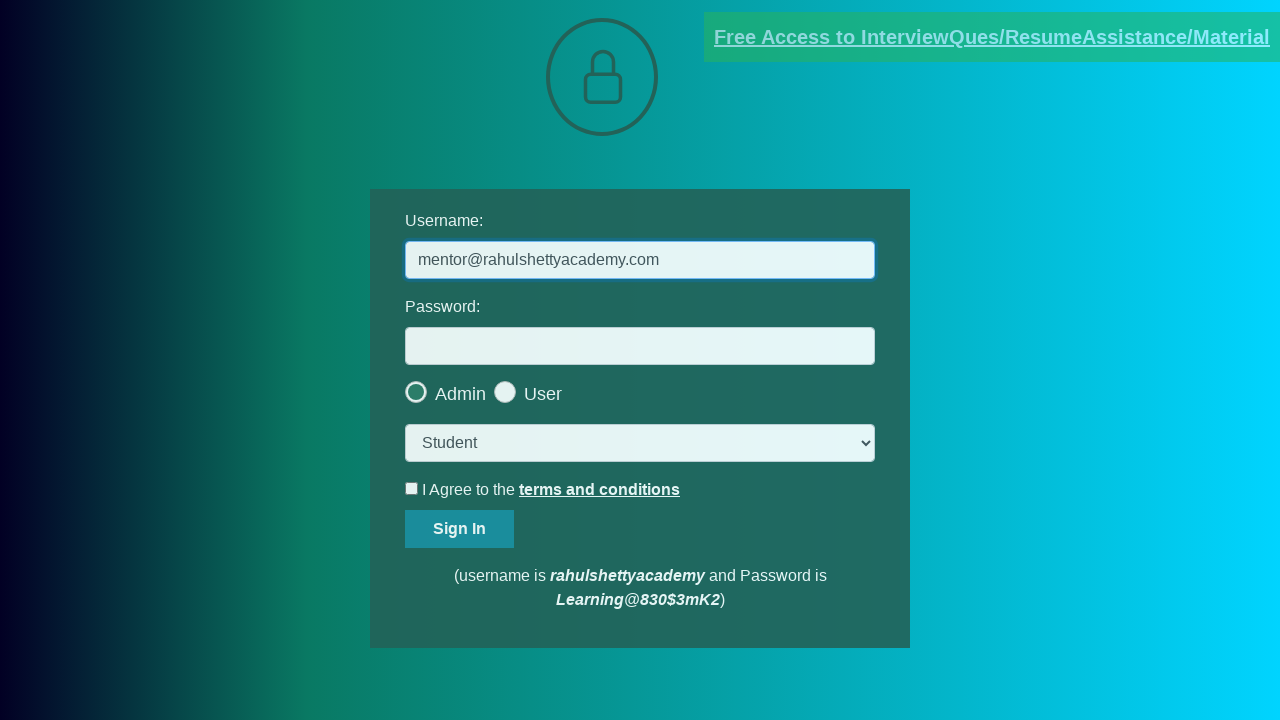